Tests that the todo counter displays the correct number of items as todos are added.

Starting URL: https://demo.playwright.dev/todomvc

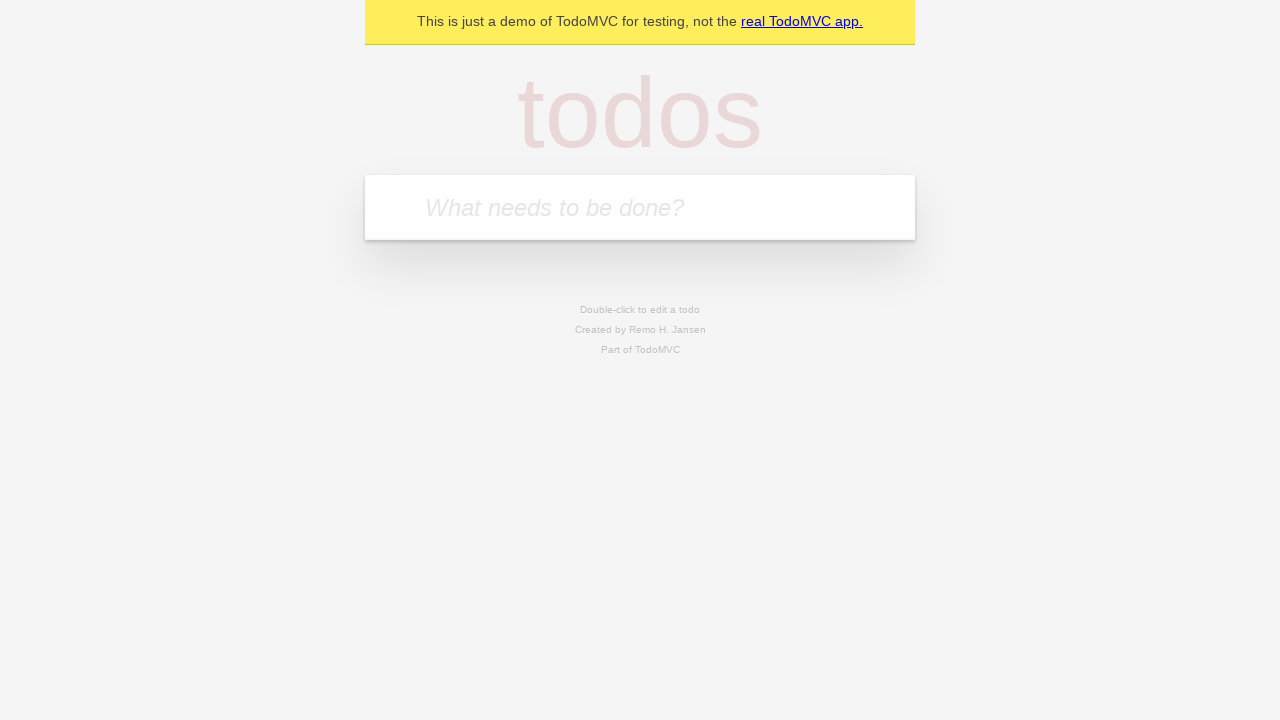

Filled todo input with 'buy some cheese' on internal:attr=[placeholder="What needs to be done?"i]
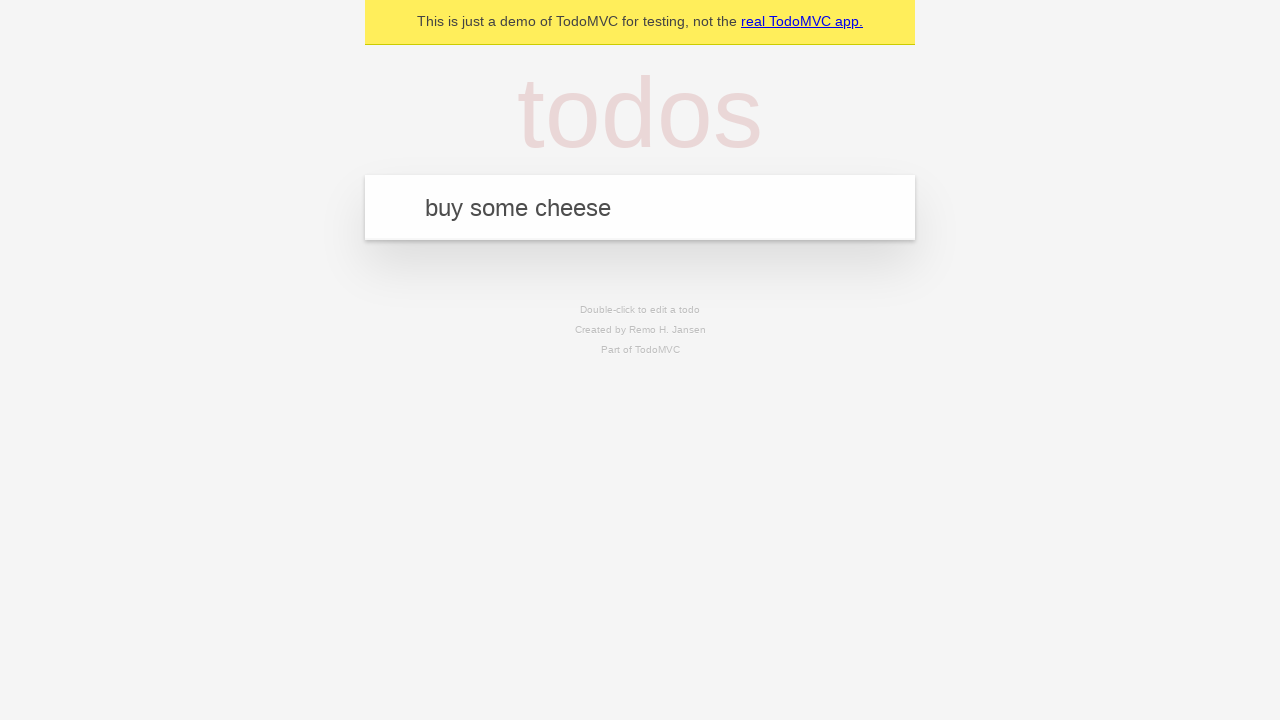

Pressed Enter to add first todo item on internal:attr=[placeholder="What needs to be done?"i]
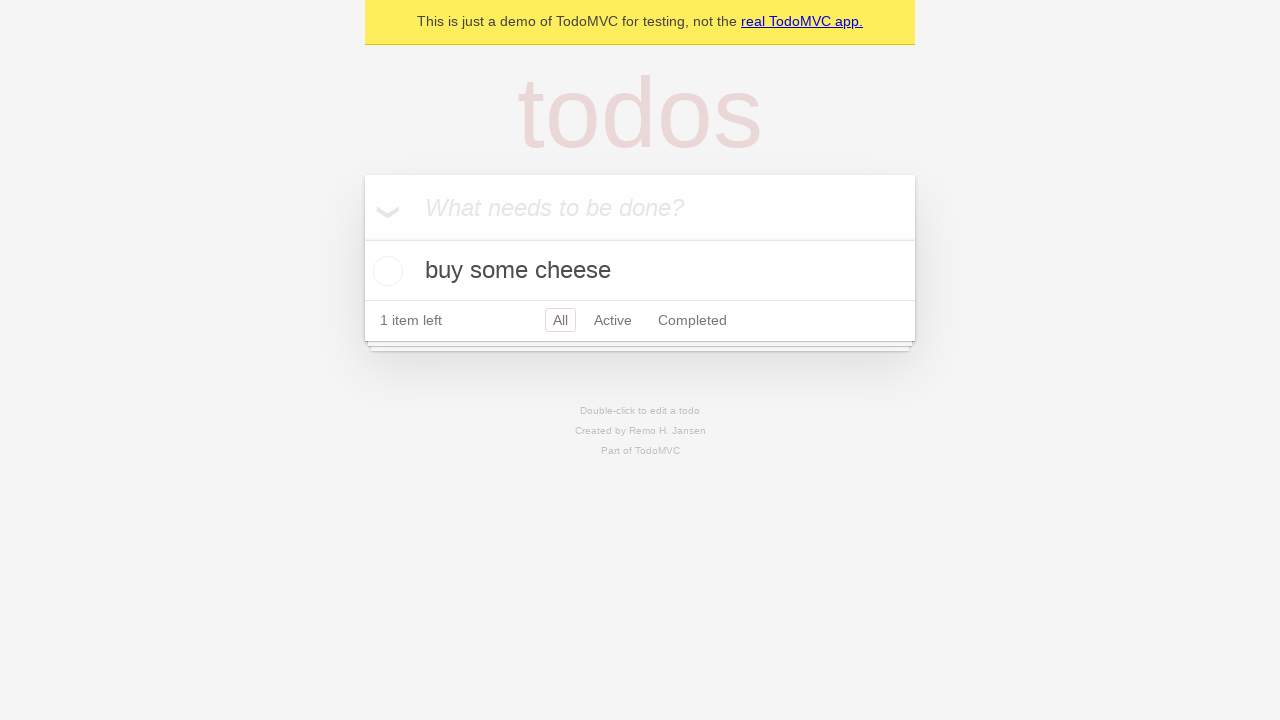

Todo counter element is now visible
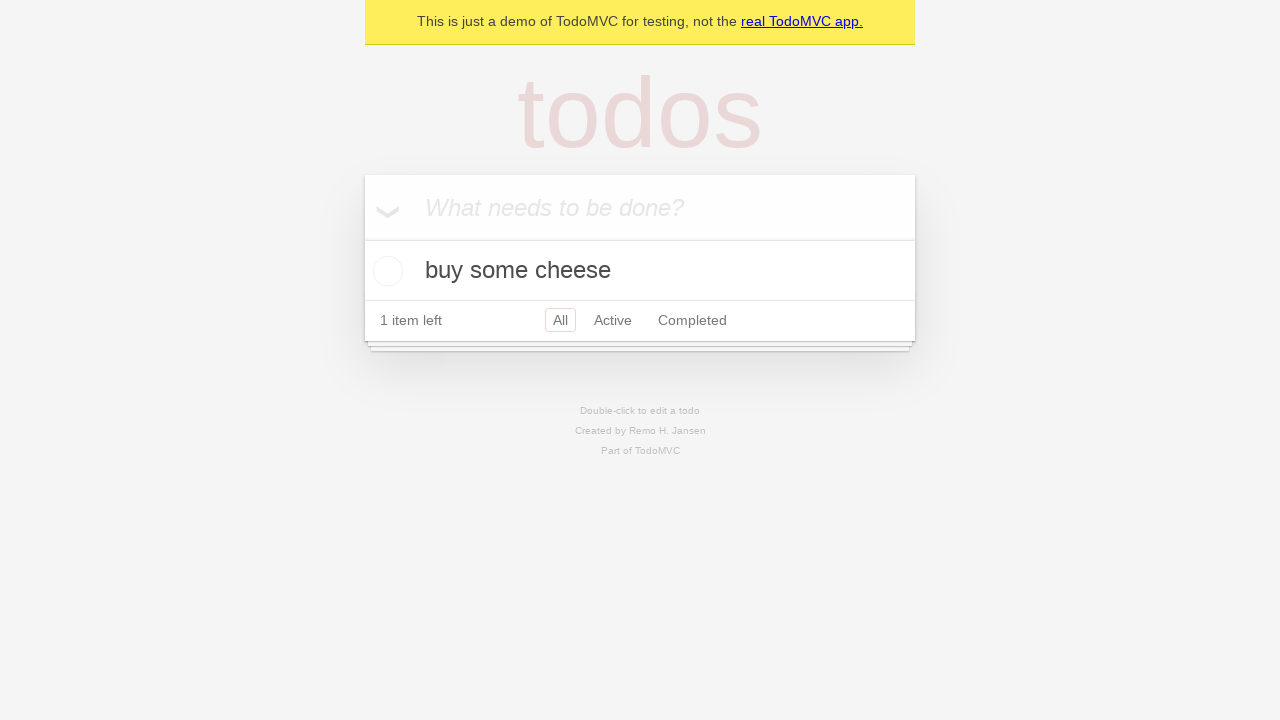

Filled todo input with 'feed the cat' on internal:attr=[placeholder="What needs to be done?"i]
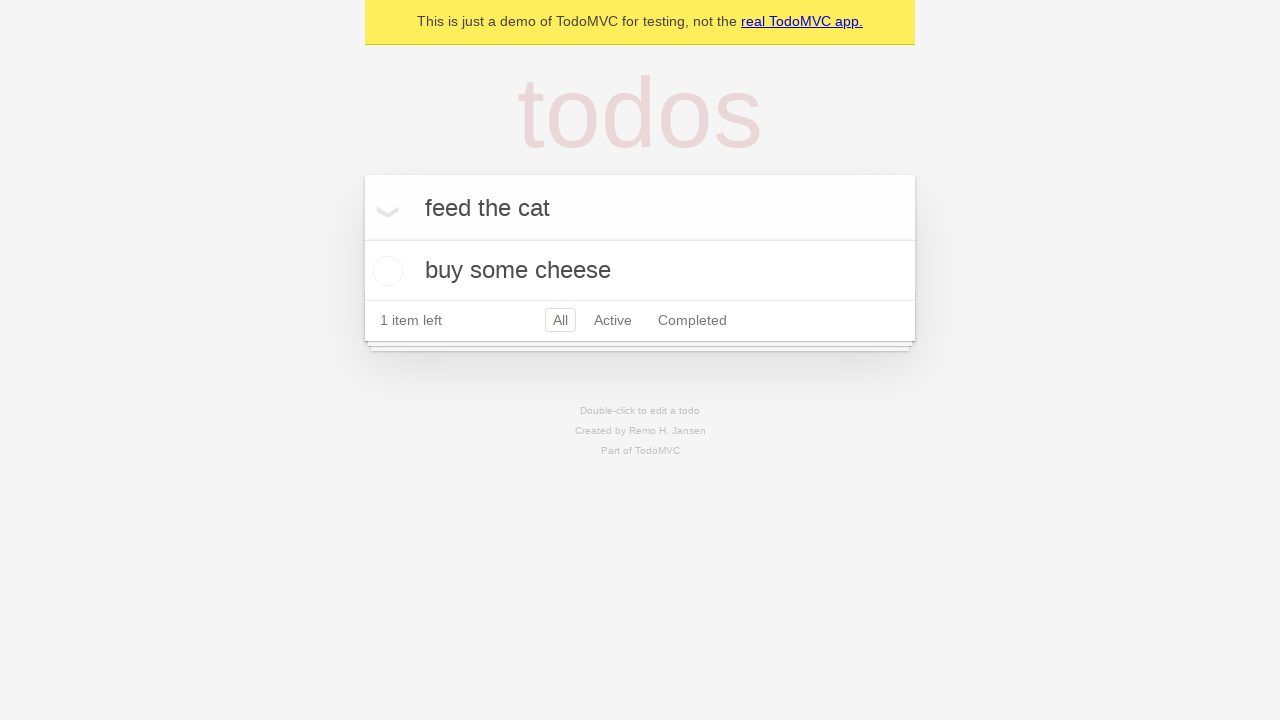

Pressed Enter to add second todo item on internal:attr=[placeholder="What needs to be done?"i]
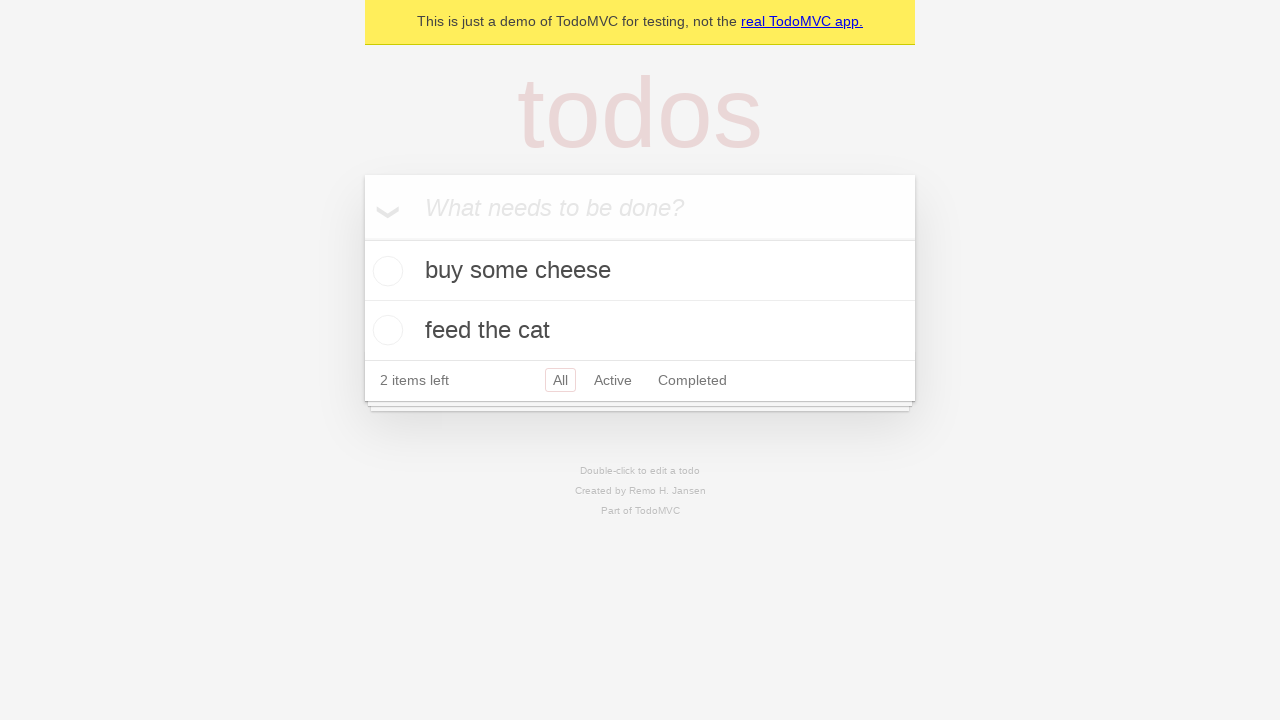

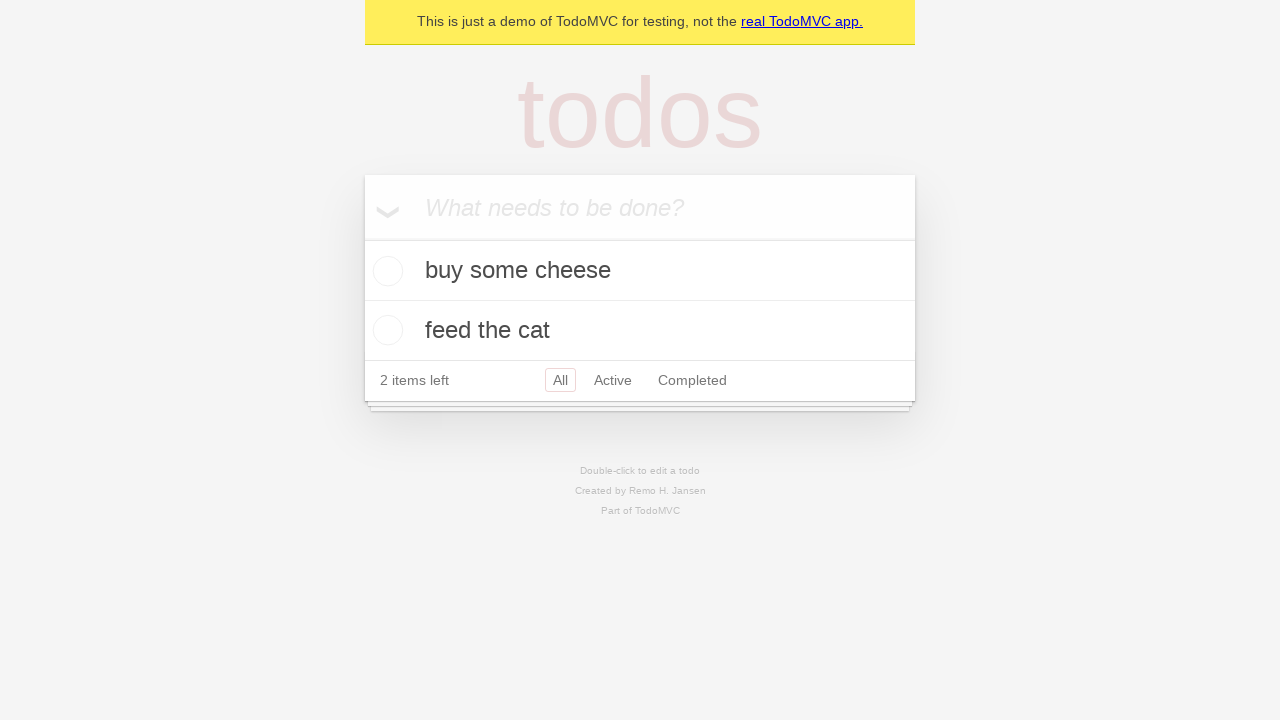